Tests adding an element on the Herokuapp add/remove elements page by clicking the Add Element button and verifying a new button appears

Starting URL: https://the-internet.herokuapp.com/

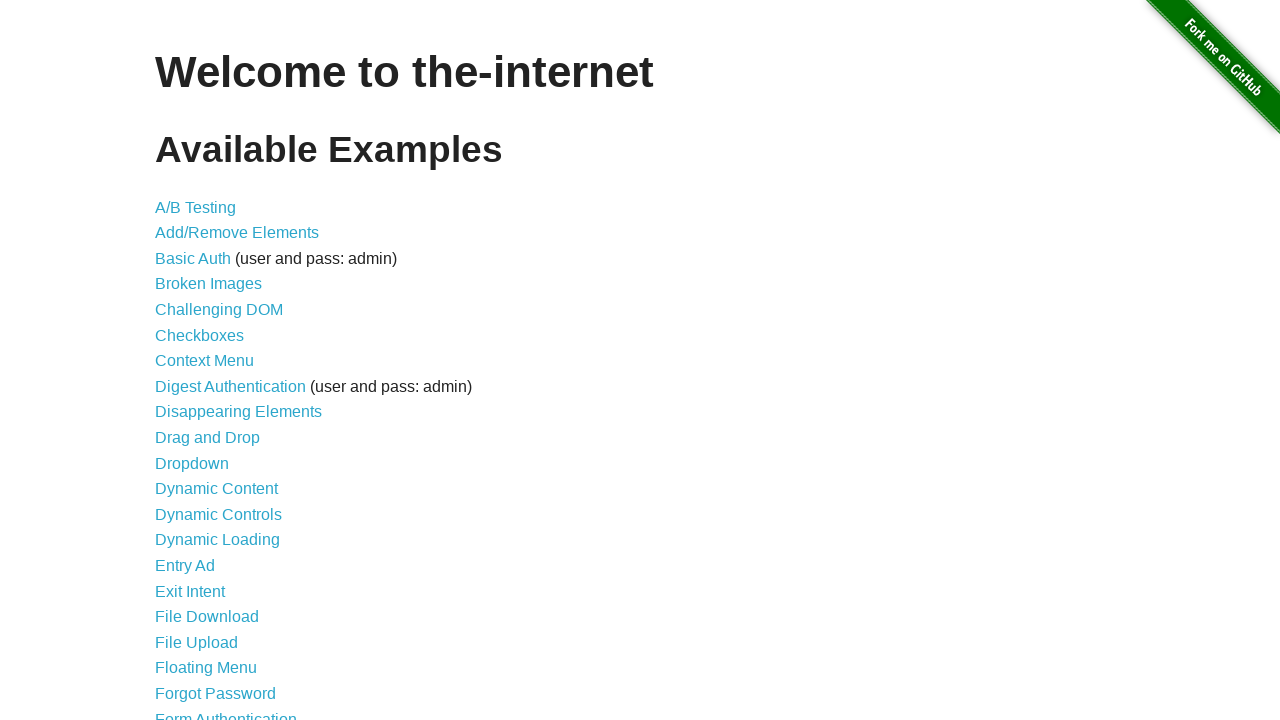

Clicked on Add/Remove Elements link at (237, 233) on a[href='/add_remove_elements/']
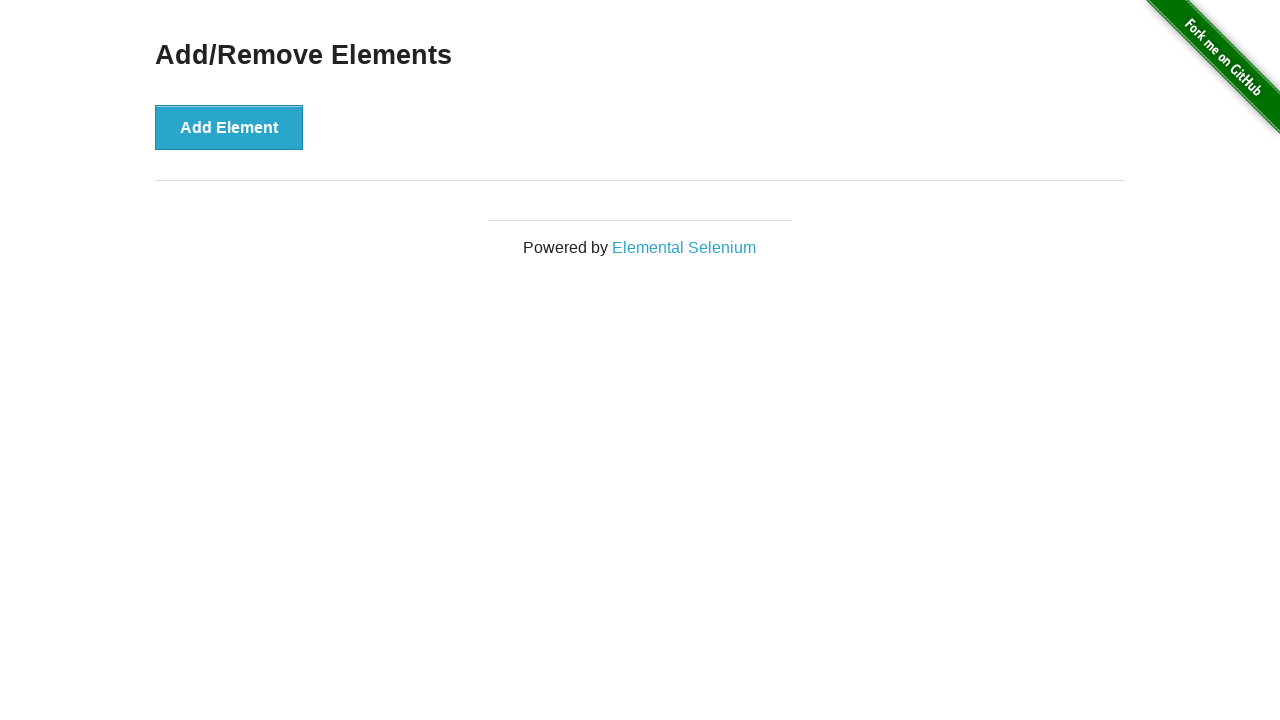

Clicked Add Element button at (229, 127) on button[onclick='addElement()']
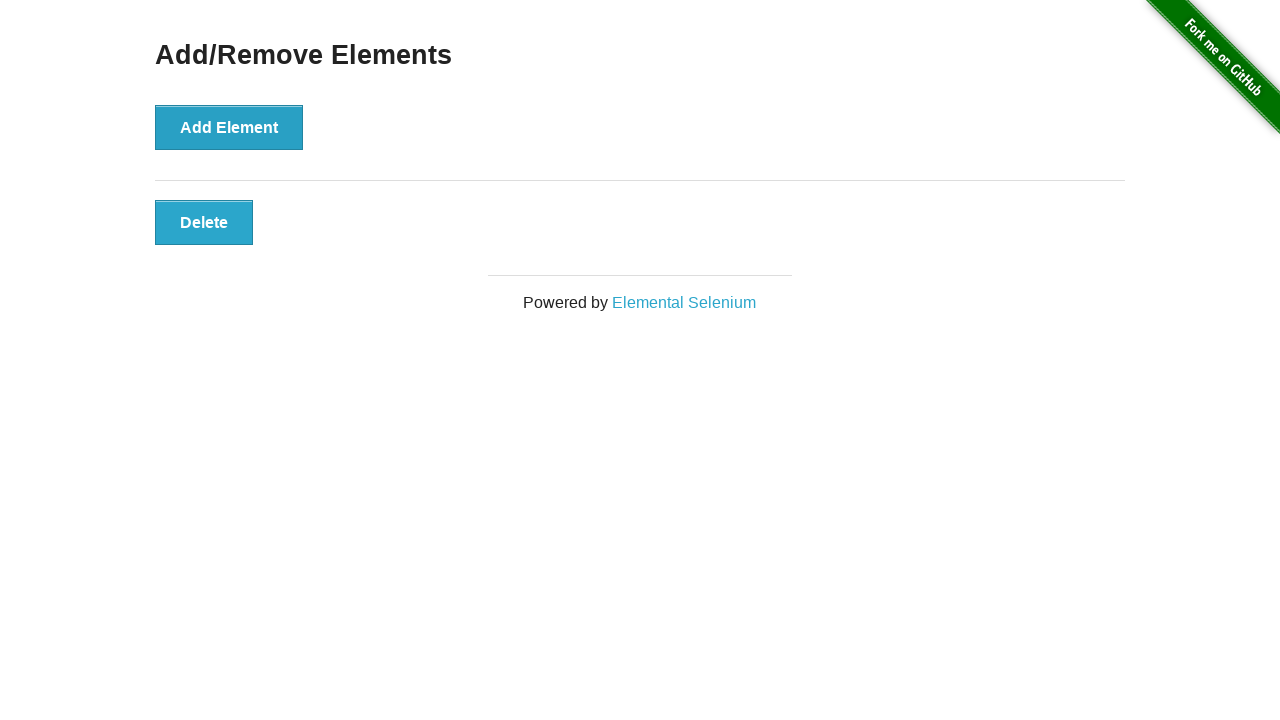

Verified new button element appeared on the page
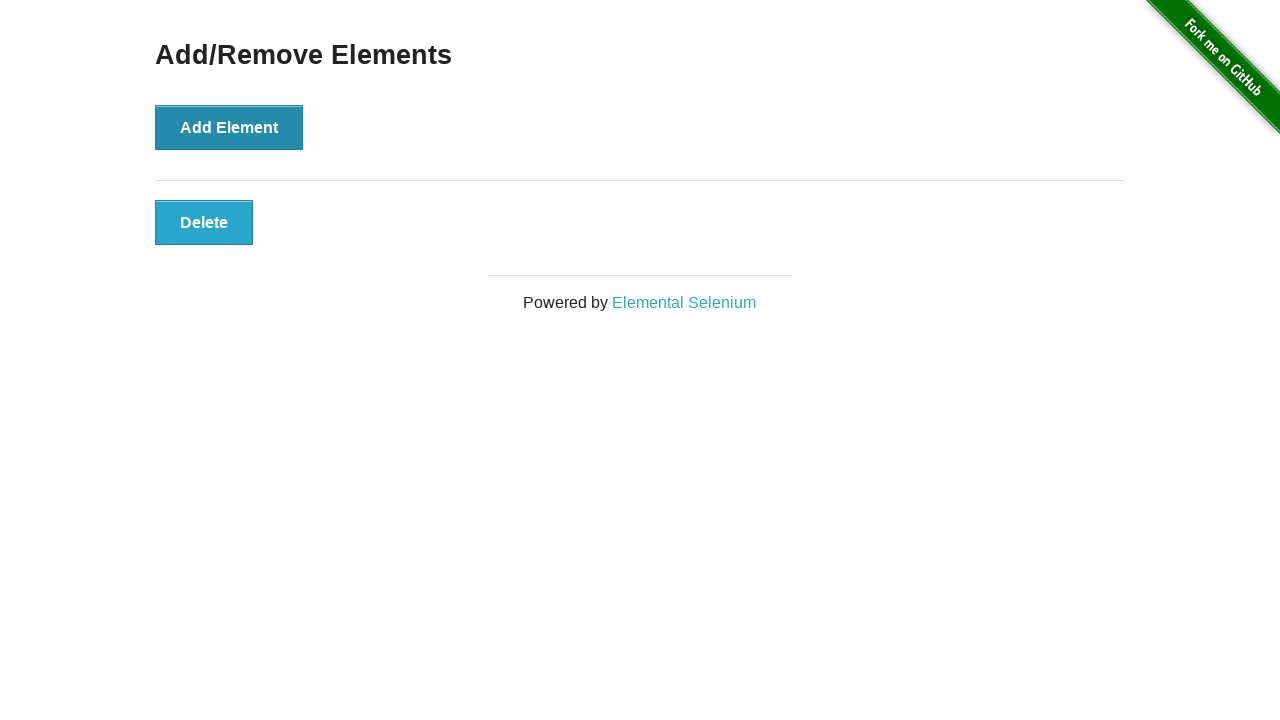

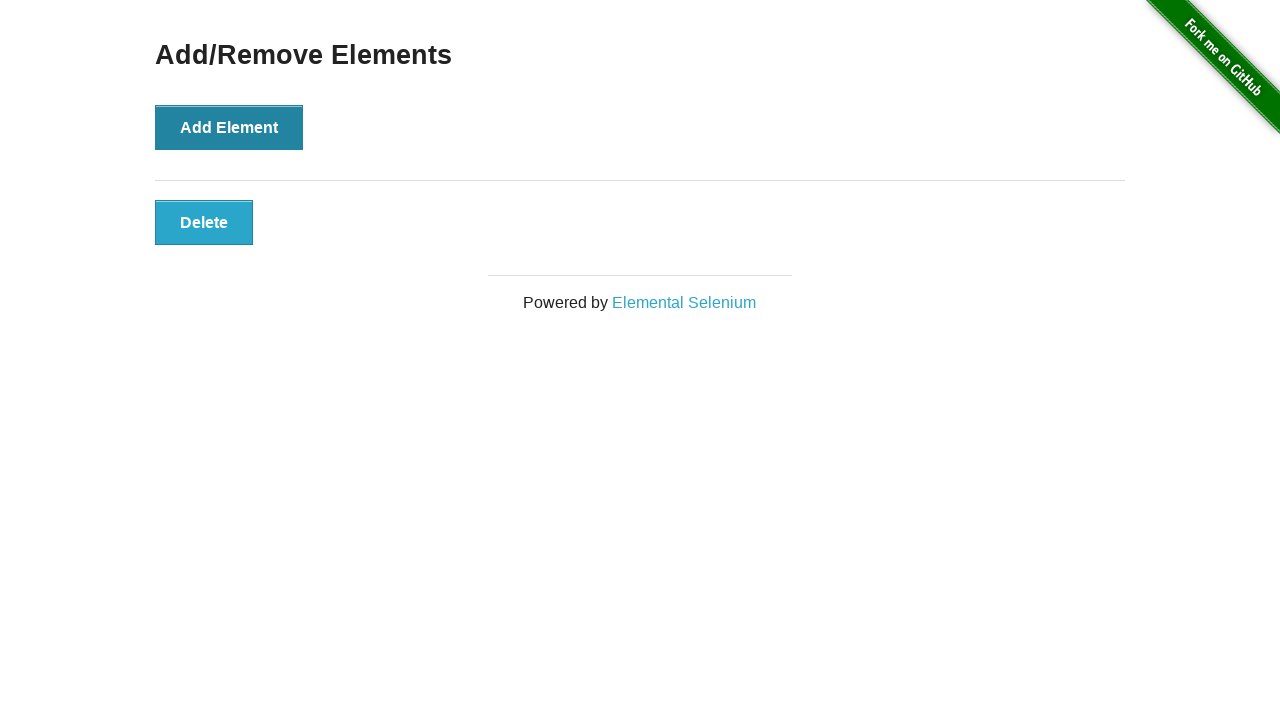